Demonstrates drag and drop by offset from box A to box B's position

Starting URL: https://crossbrowsertesting.github.io/drag-and-drop

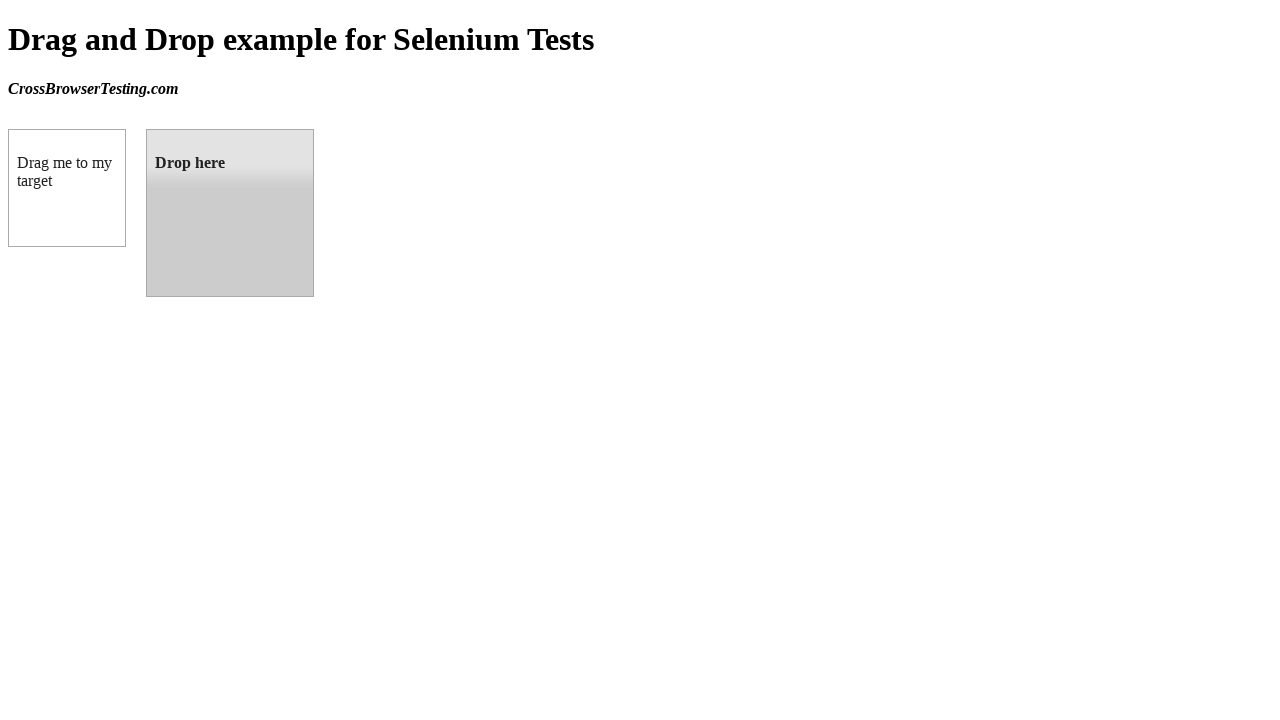

Located source draggable element with id 'draggable'
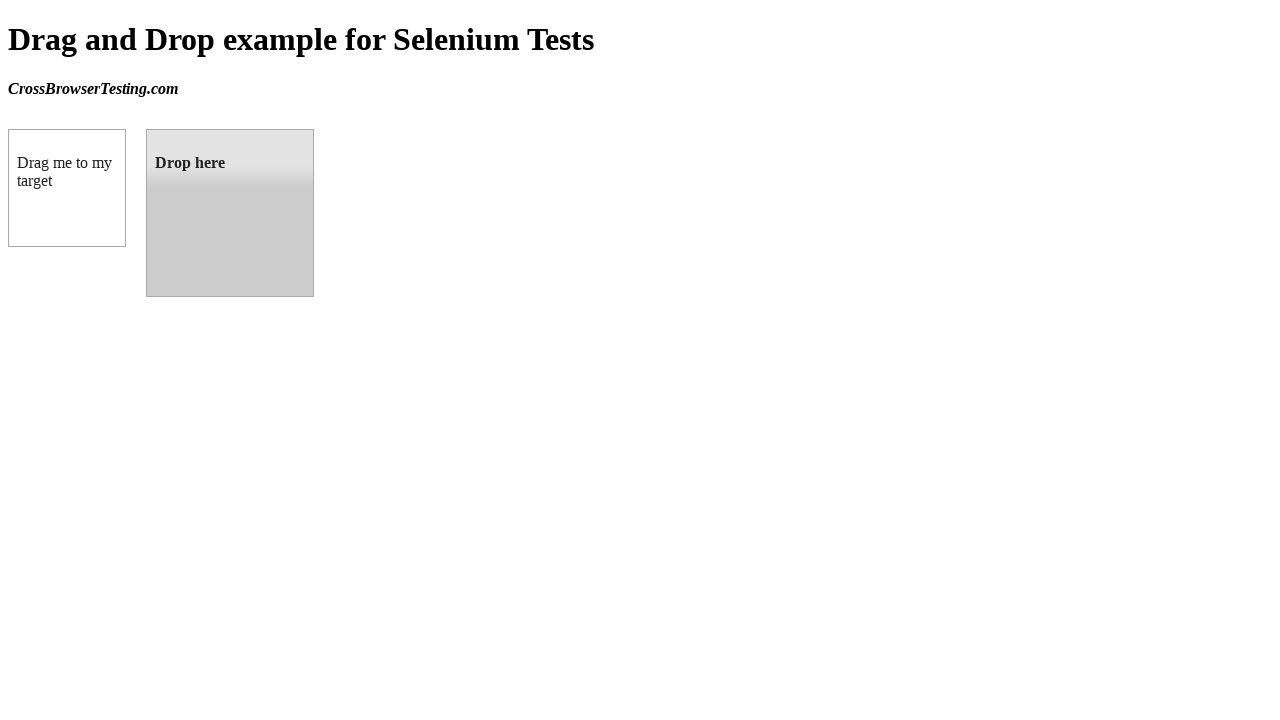

Located target droppable element with id 'droppable'
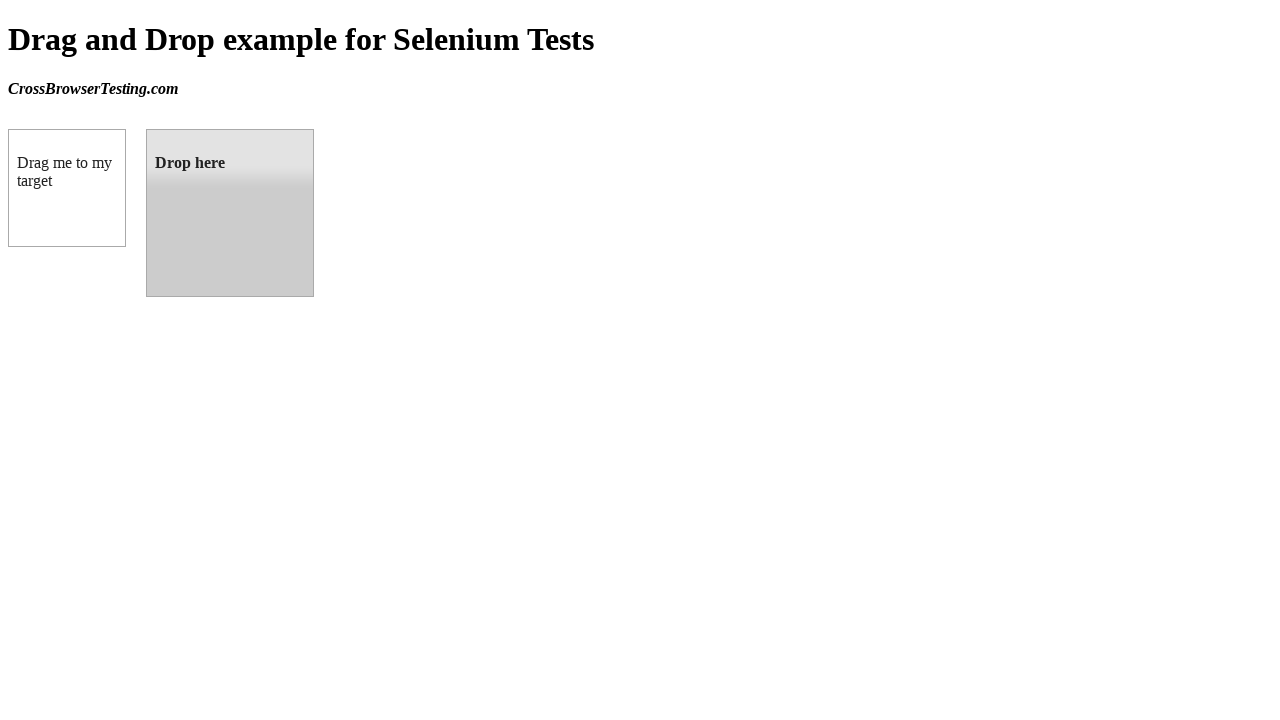

Retrieved bounding box coordinates of target droppable element
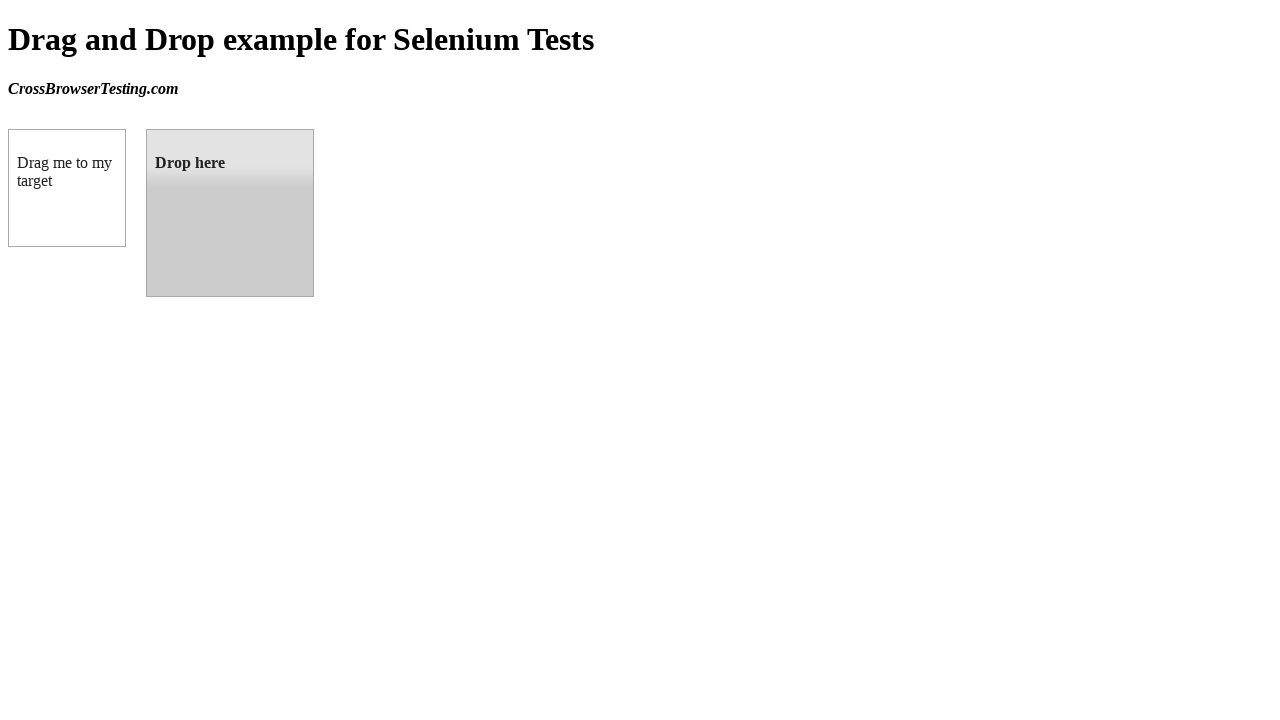

Dragged source element to target droppable element position at (230, 213)
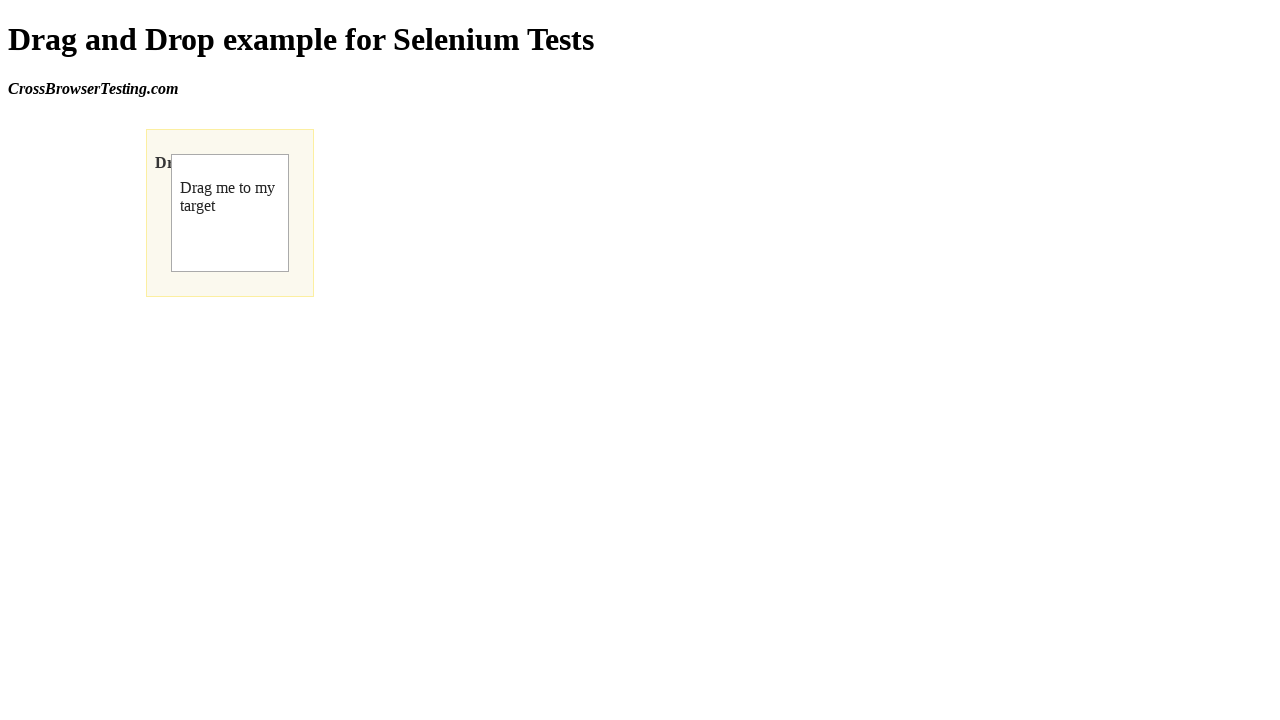

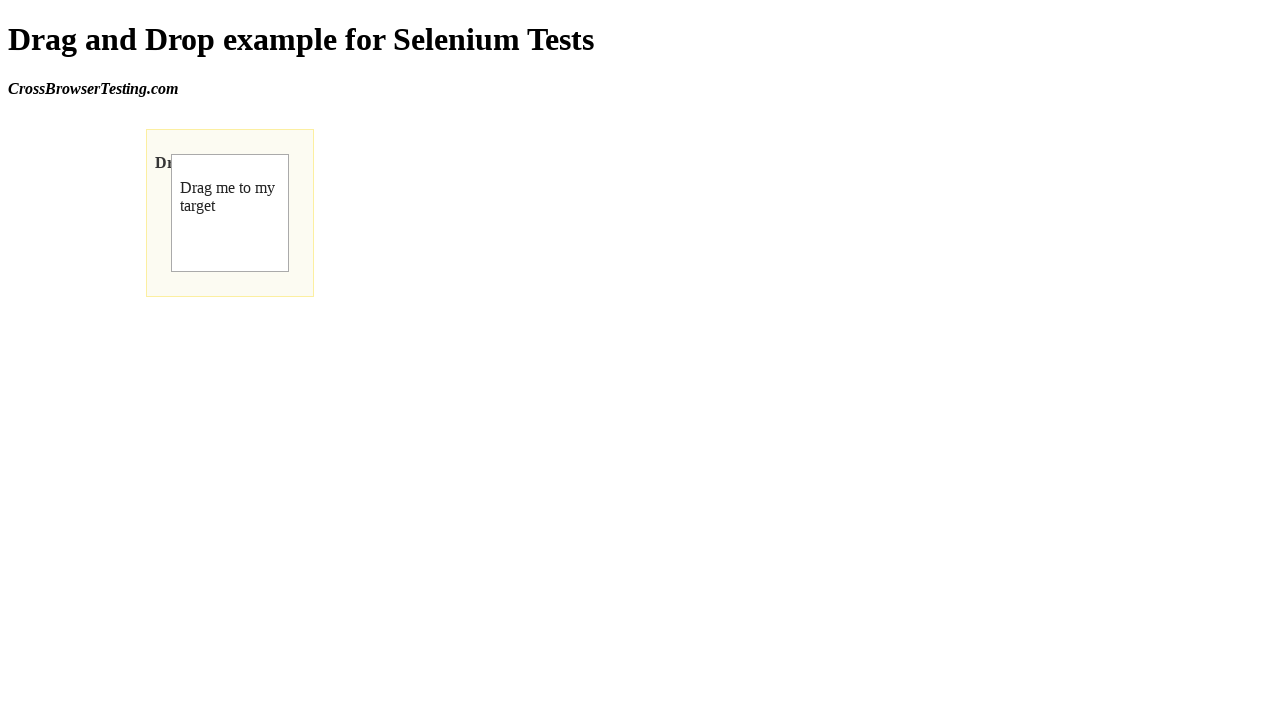